Tests multi-select dropdown functionality on a registration page by clicking the dropdown and selecting multiple language options (English, Hindi, and Malay).

Starting URL: https://demo.automationtesting.in/Register.html

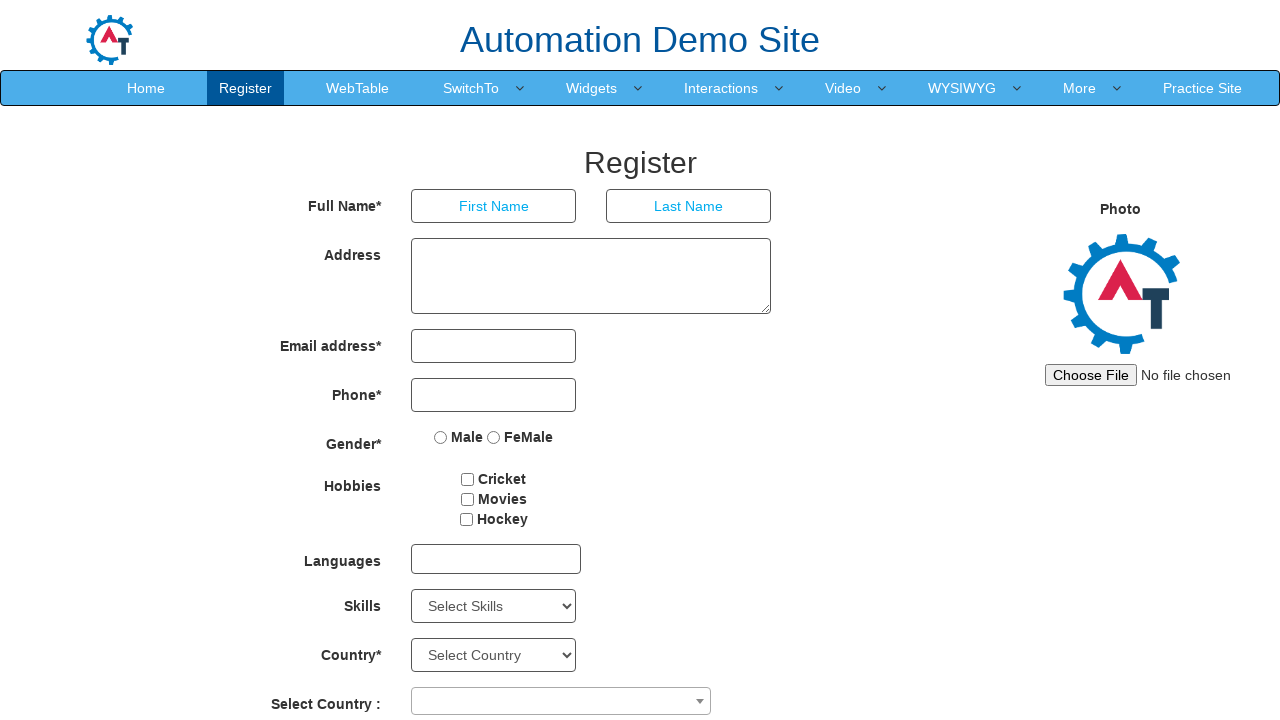

Navigated to registration page
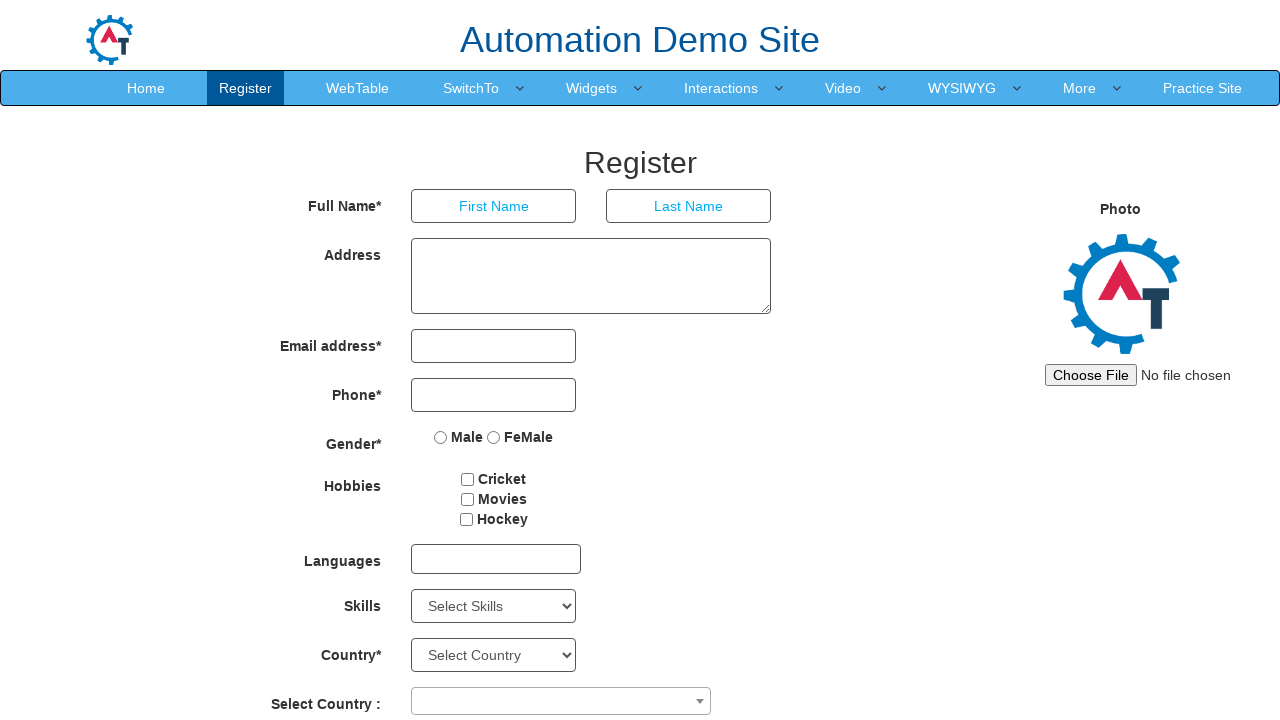

Clicked on multi-select dropdown to open it at (496, 559) on xpath=//div[@id='msdd']
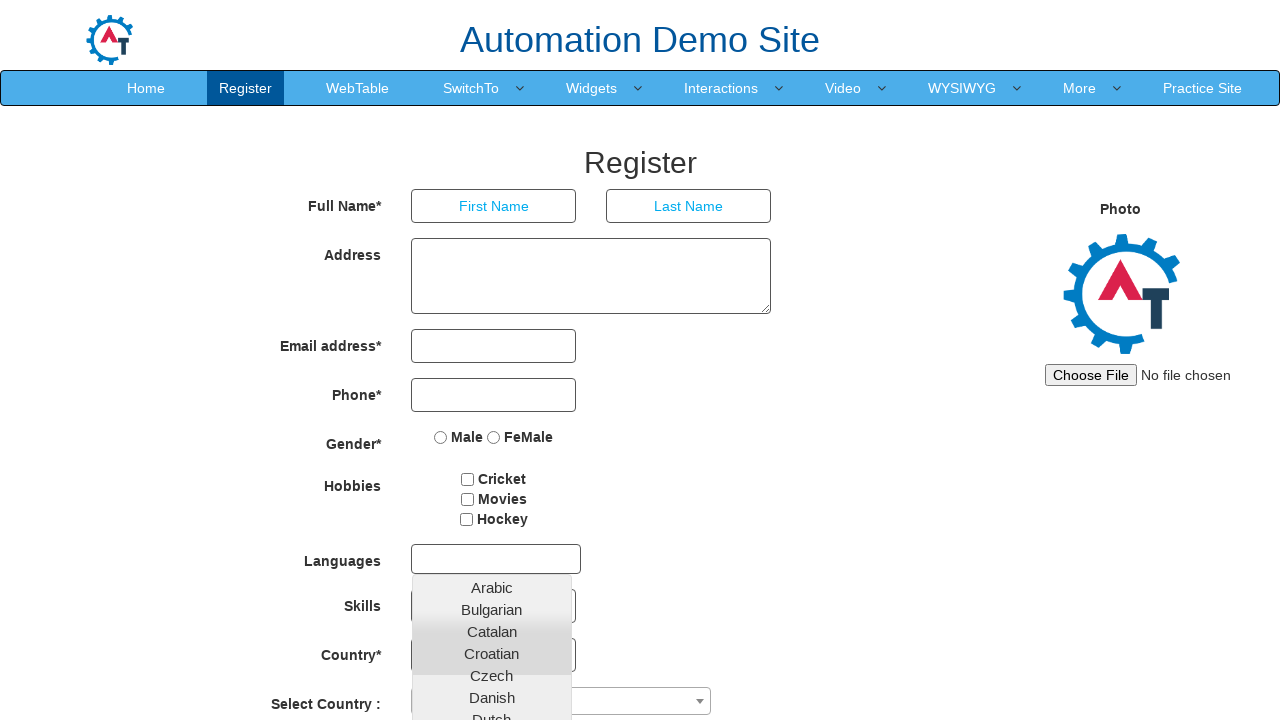

Selected English language option at (492, 457) on xpath=//a[text()='English']
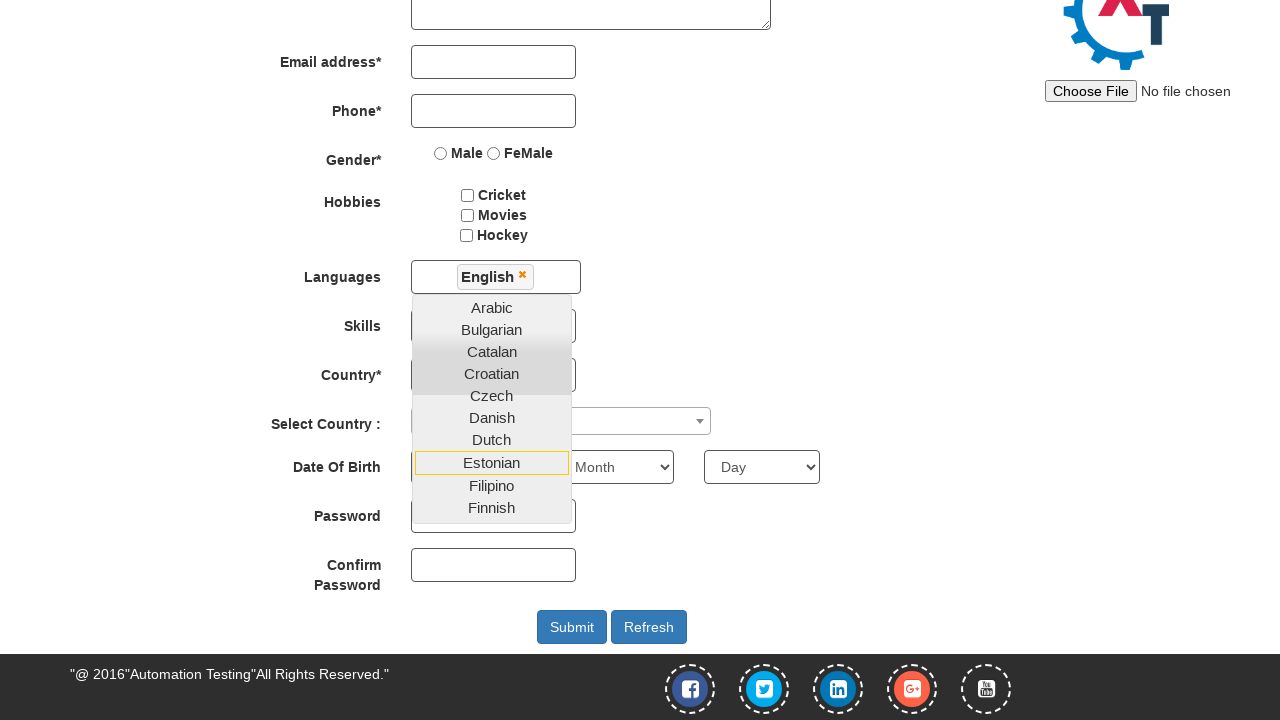

Selected Hindi language option at (492, 408) on xpath=//a[text()='Hindi']
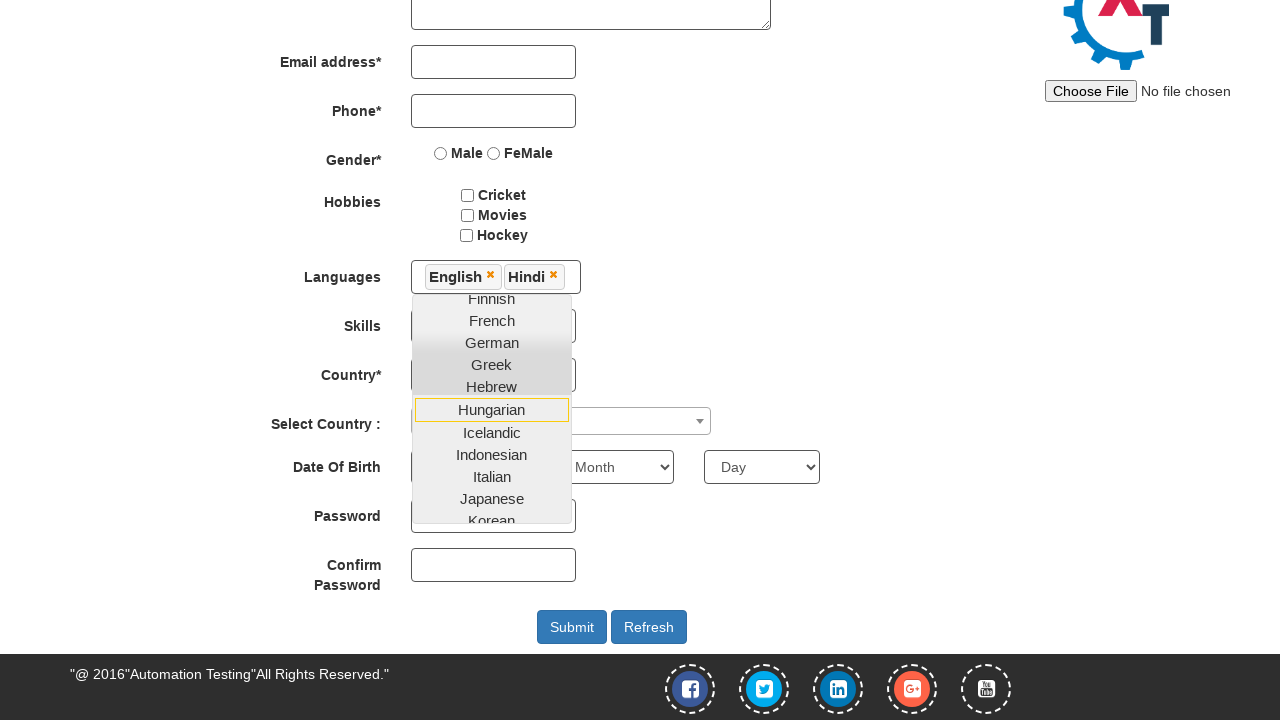

Selected Malay language option at (492, 408) on xpath=//a[text()='Malay']
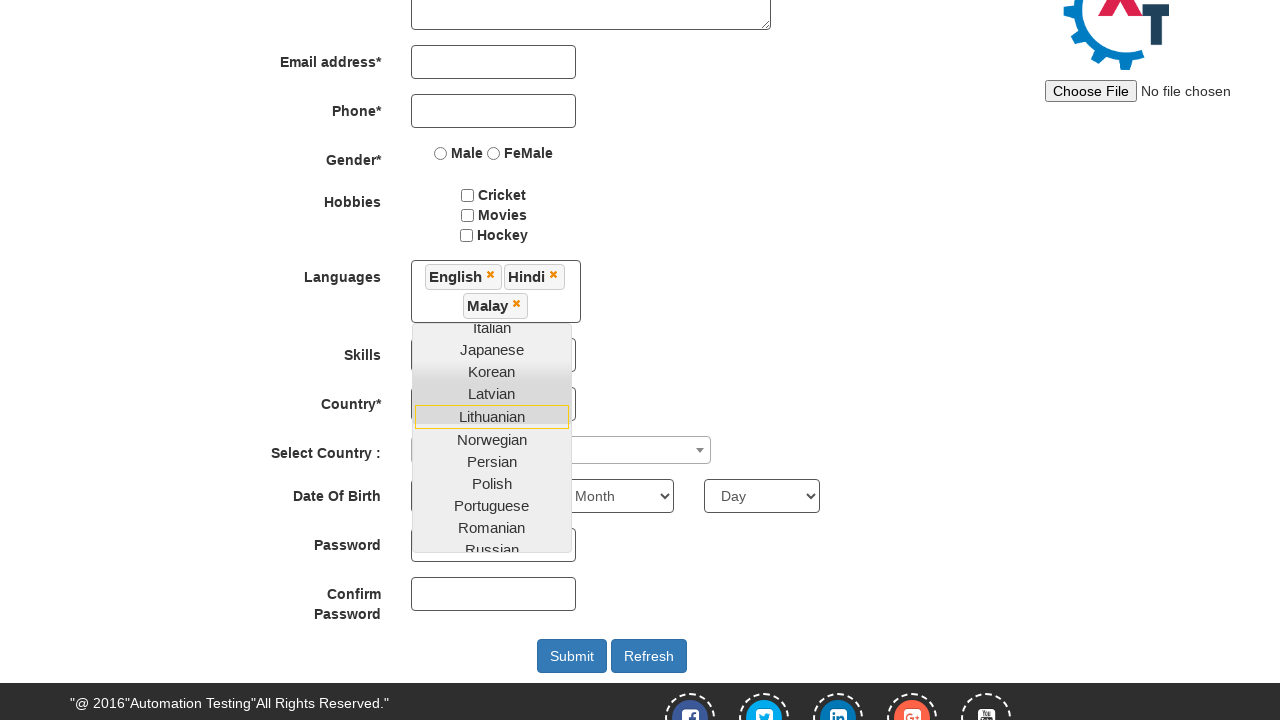

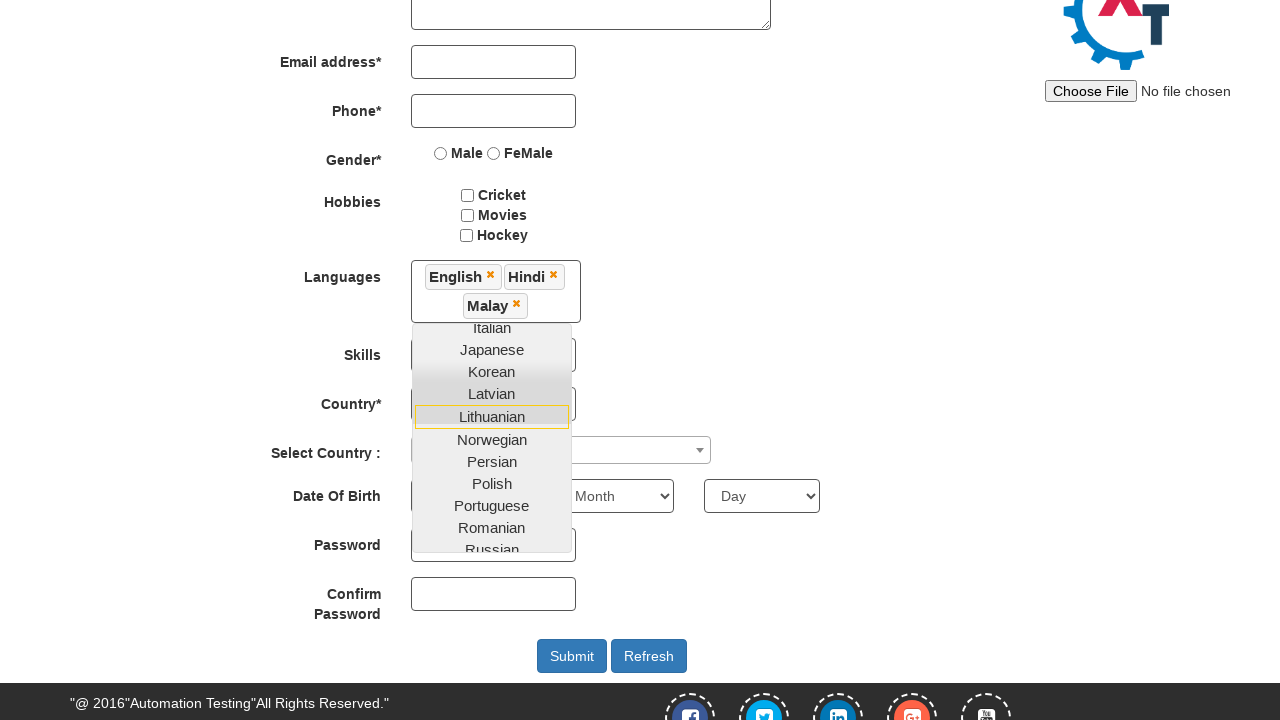